Tests that clicking the sign-in button without entering credentials displays a password warning message

Starting URL: https://login.venttu.com/

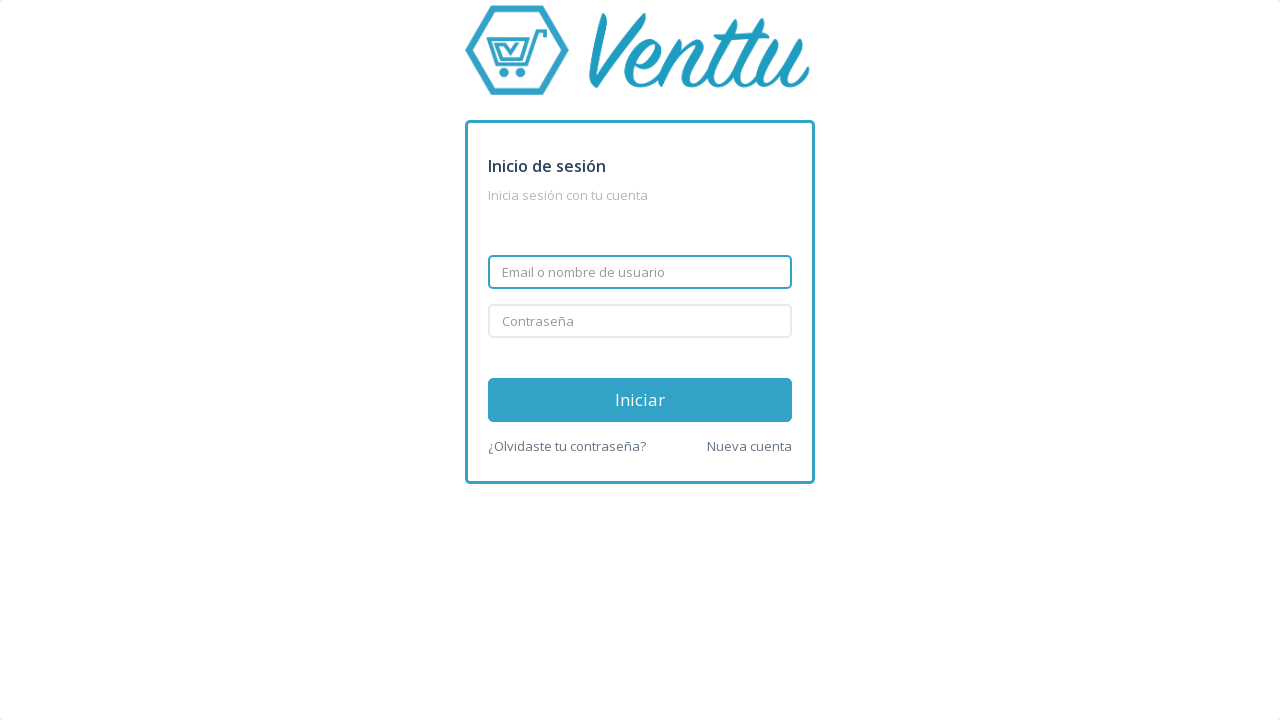

Waited for sign-in button to be visible
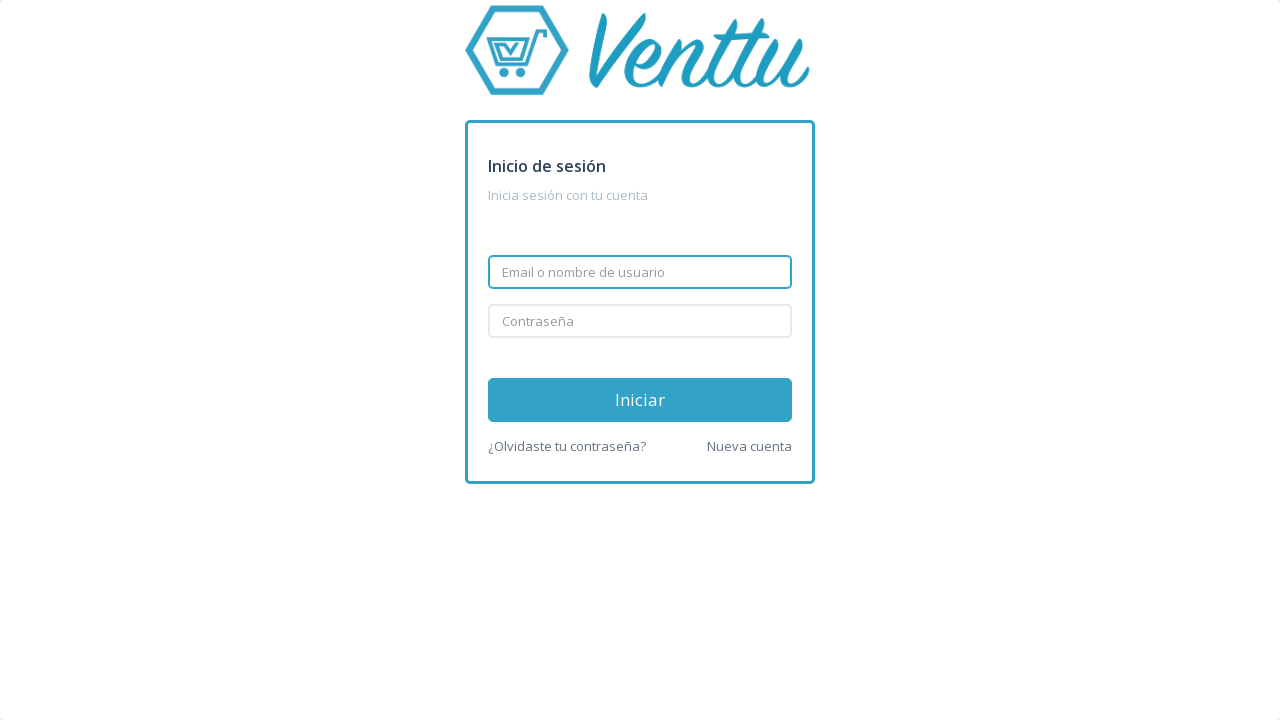

Clicked sign-in button without entering credentials at (640, 400) on #signInBtn
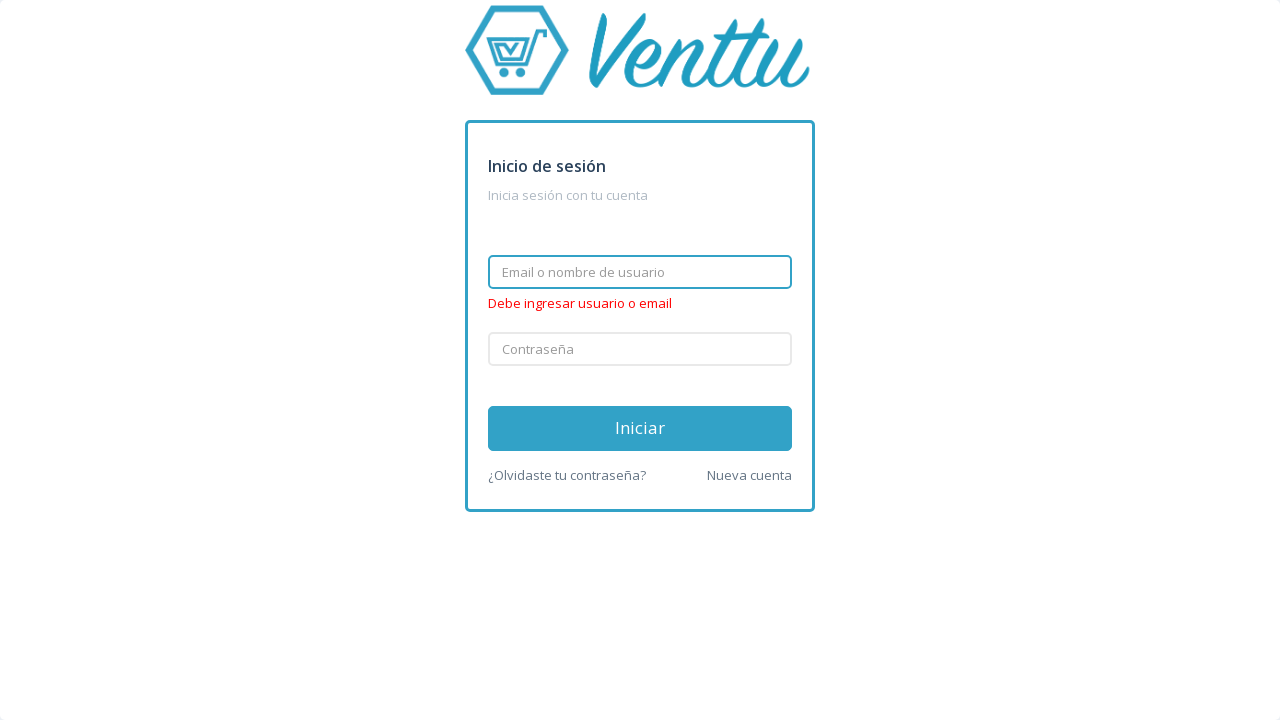

Password warning message displayed
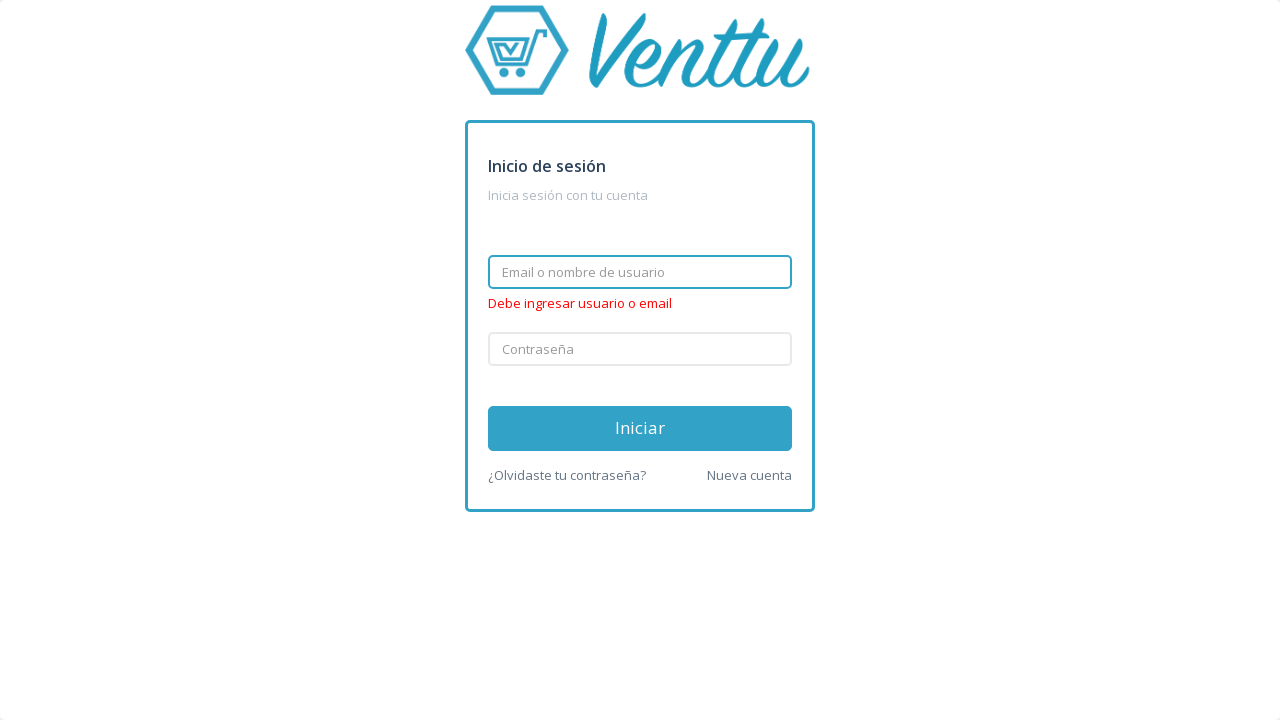

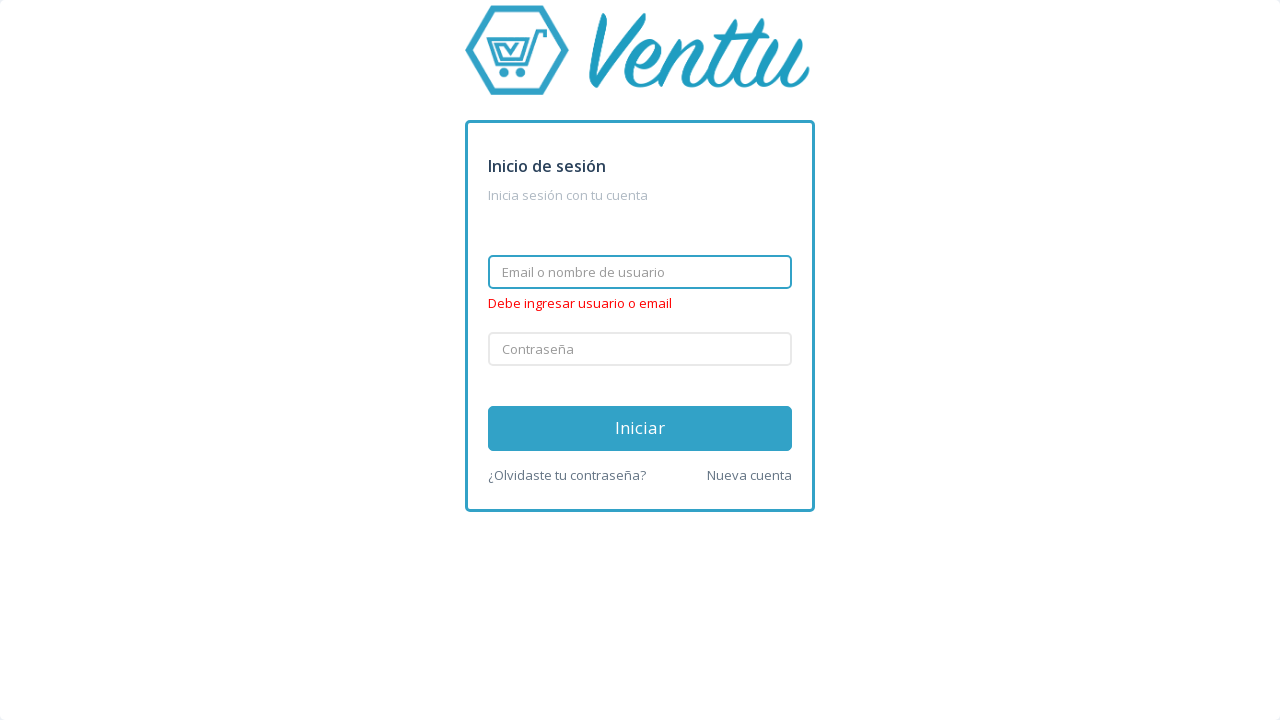